Tests dropdown selection functionality by selecting options using different methods (by value, by visible text, and by index)

Starting URL: http://the-internet.herokuapp.com/dropdown

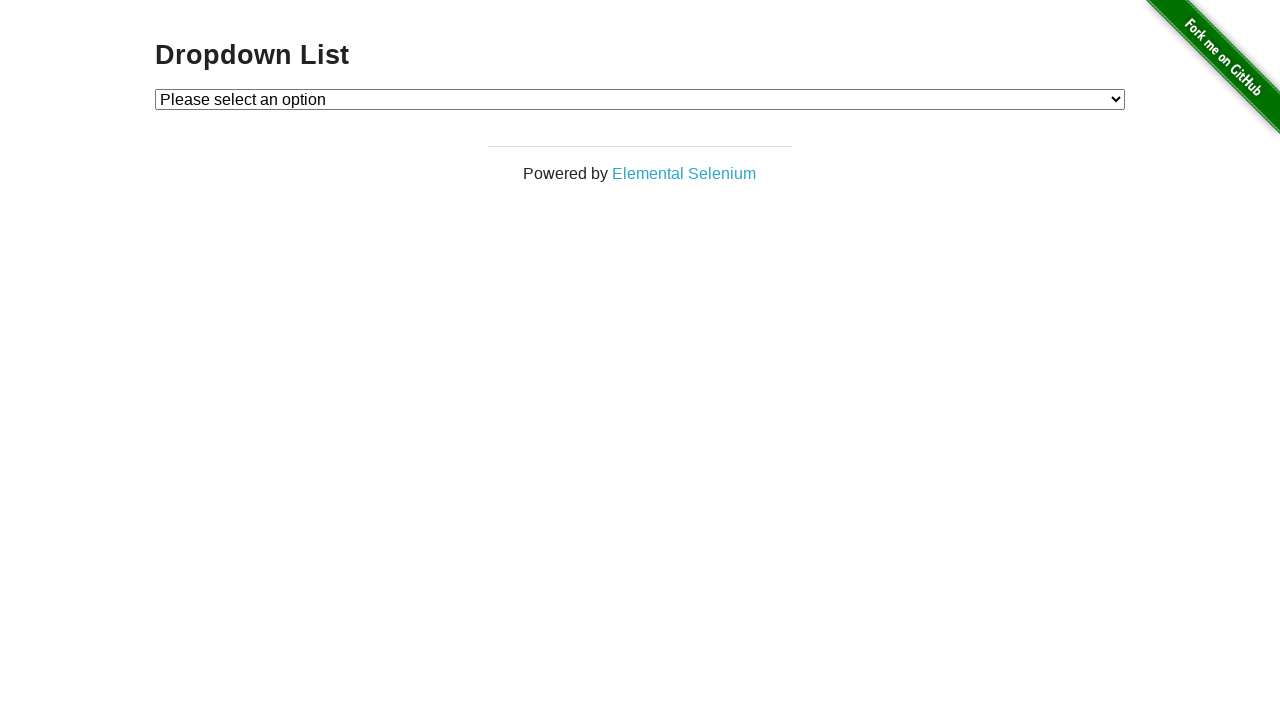

Selected dropdown option by value '2' (Option 2) on #dropdown
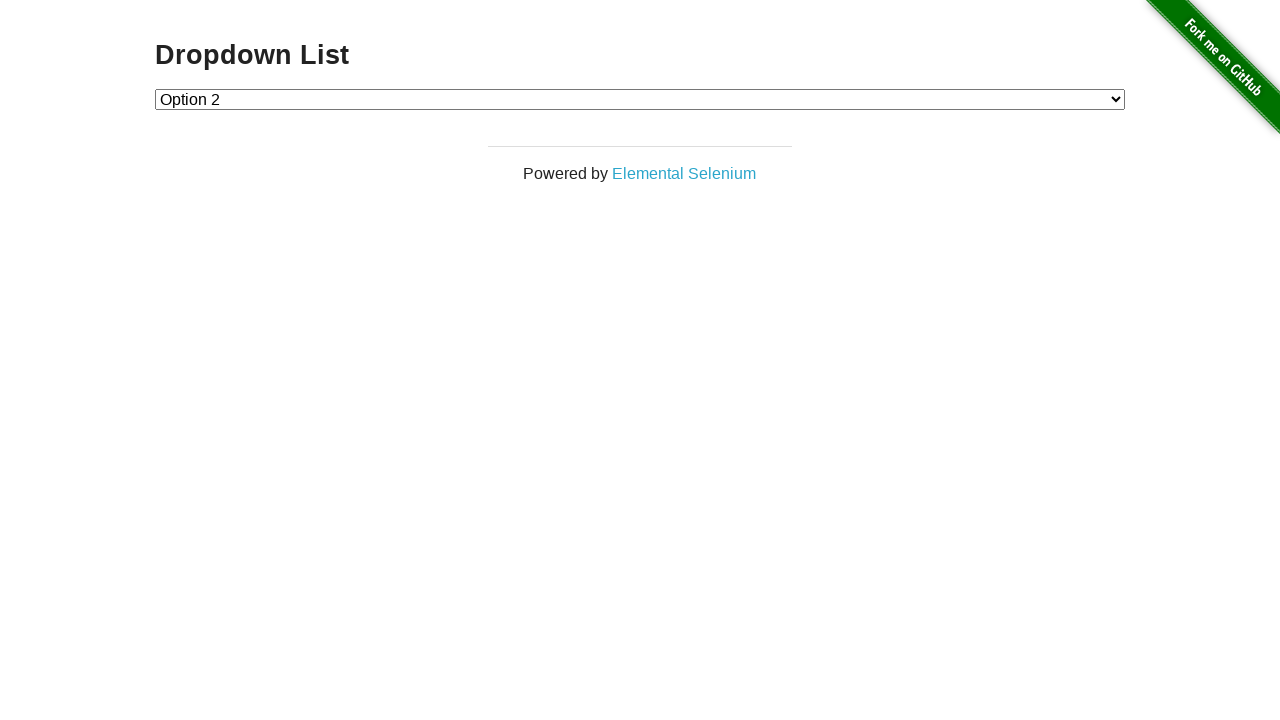

Selected dropdown option by visible text 'Option 1' on #dropdown
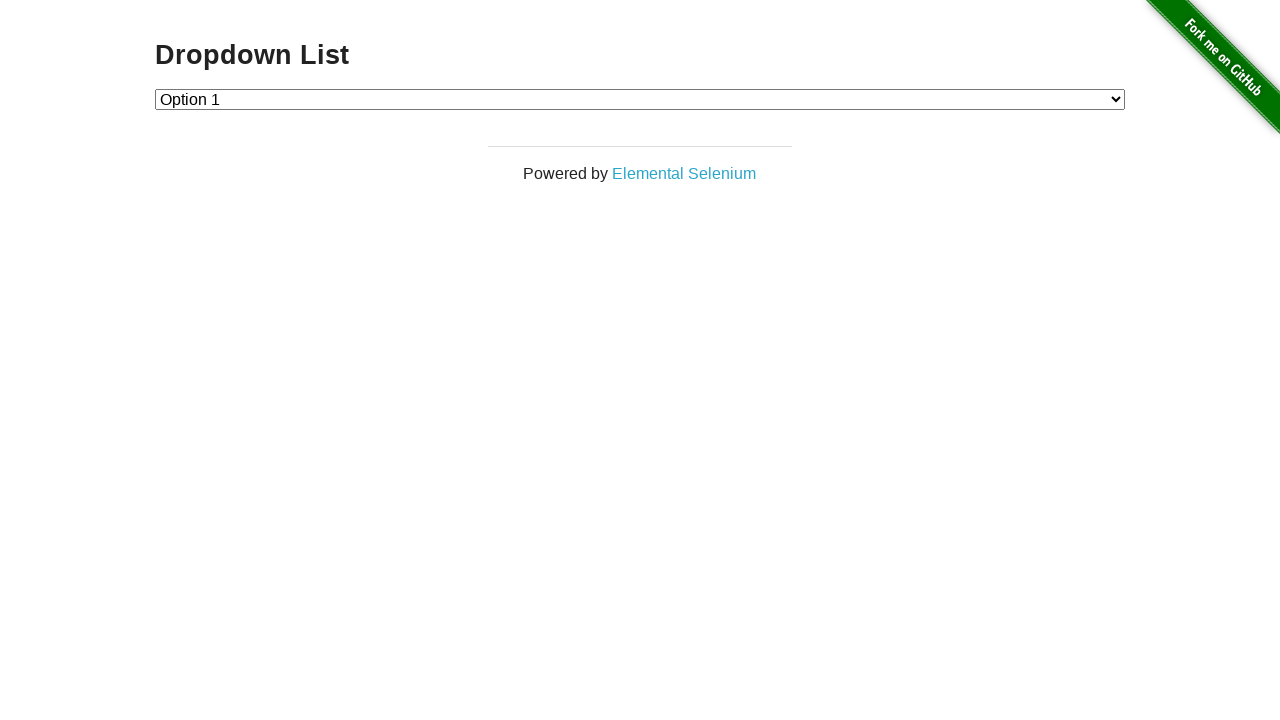

Selected dropdown option by index 2 (Option 2) on #dropdown
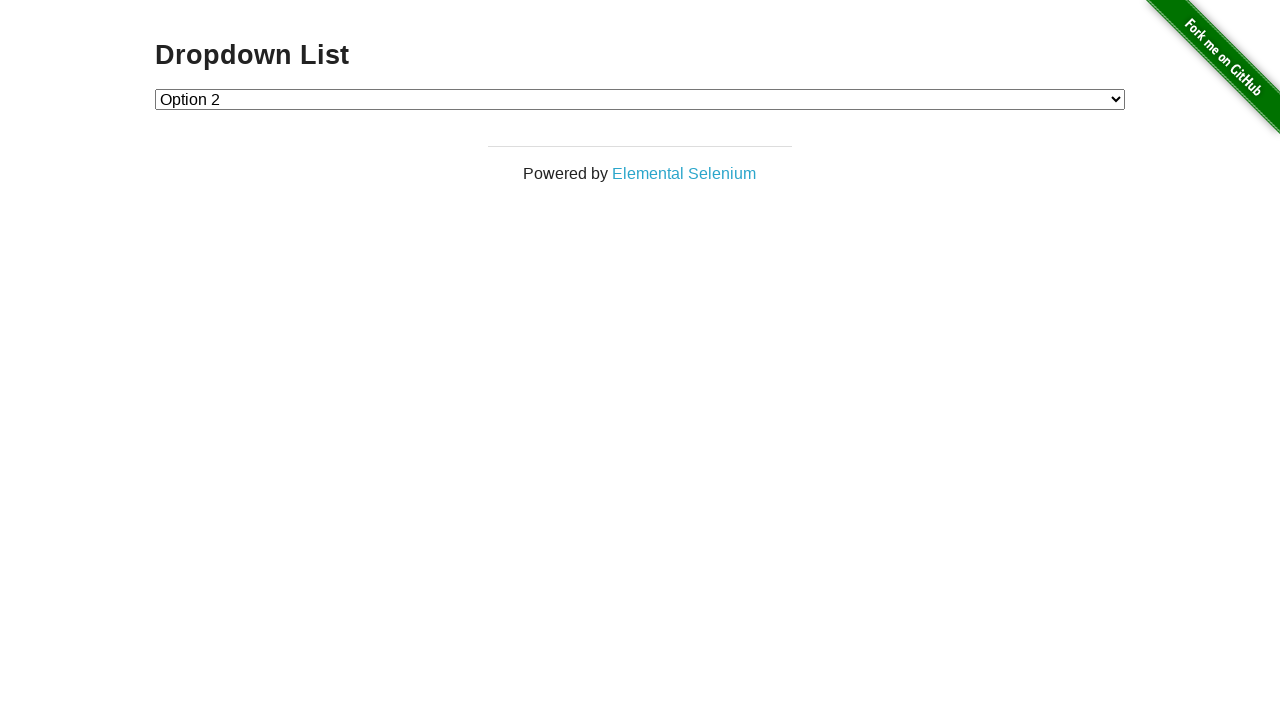

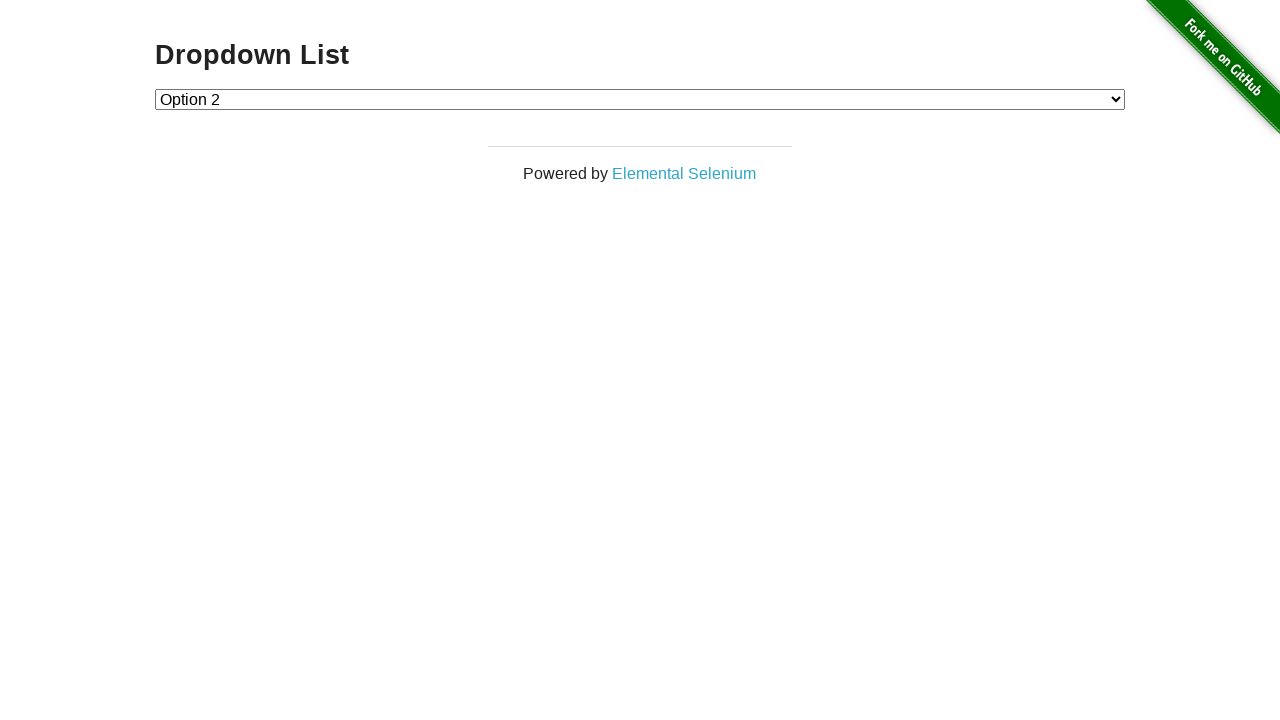